Tests dropdown selection using index method to select the first option in the year dropdown

Starting URL: https://testcenter.techproeducation.com/index.php?page=dropdown

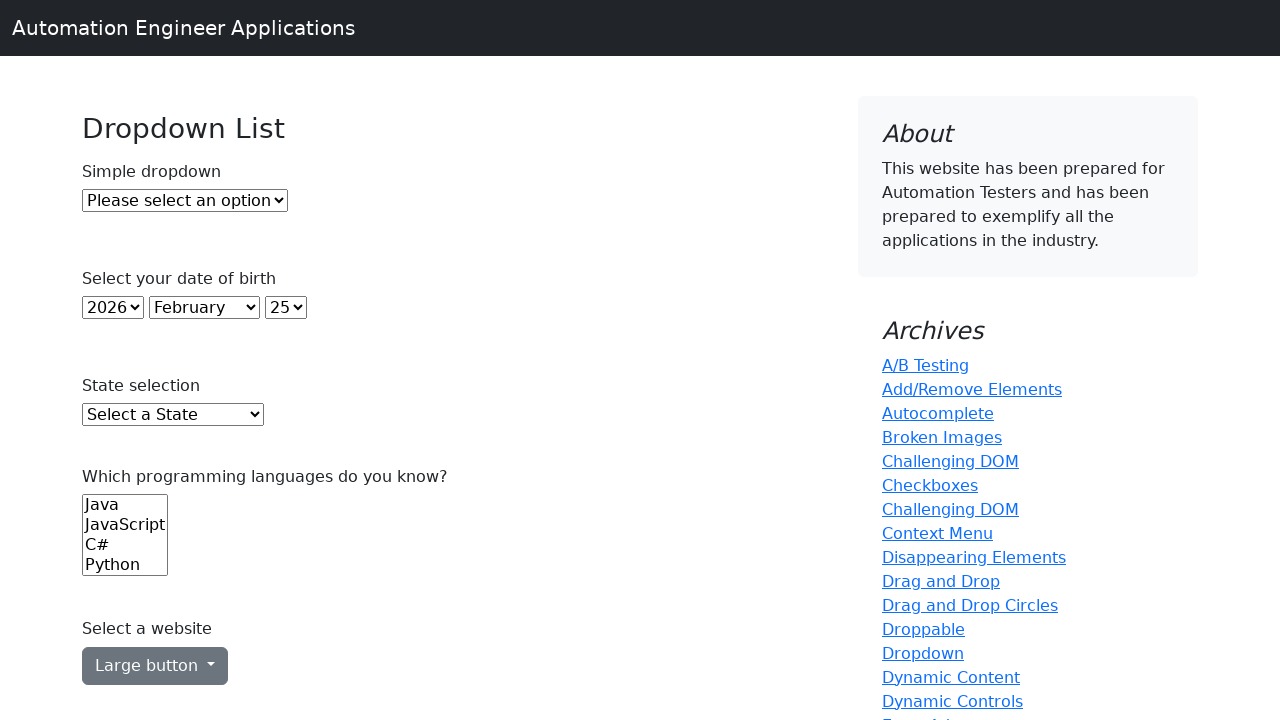

Navigated to dropdown test page
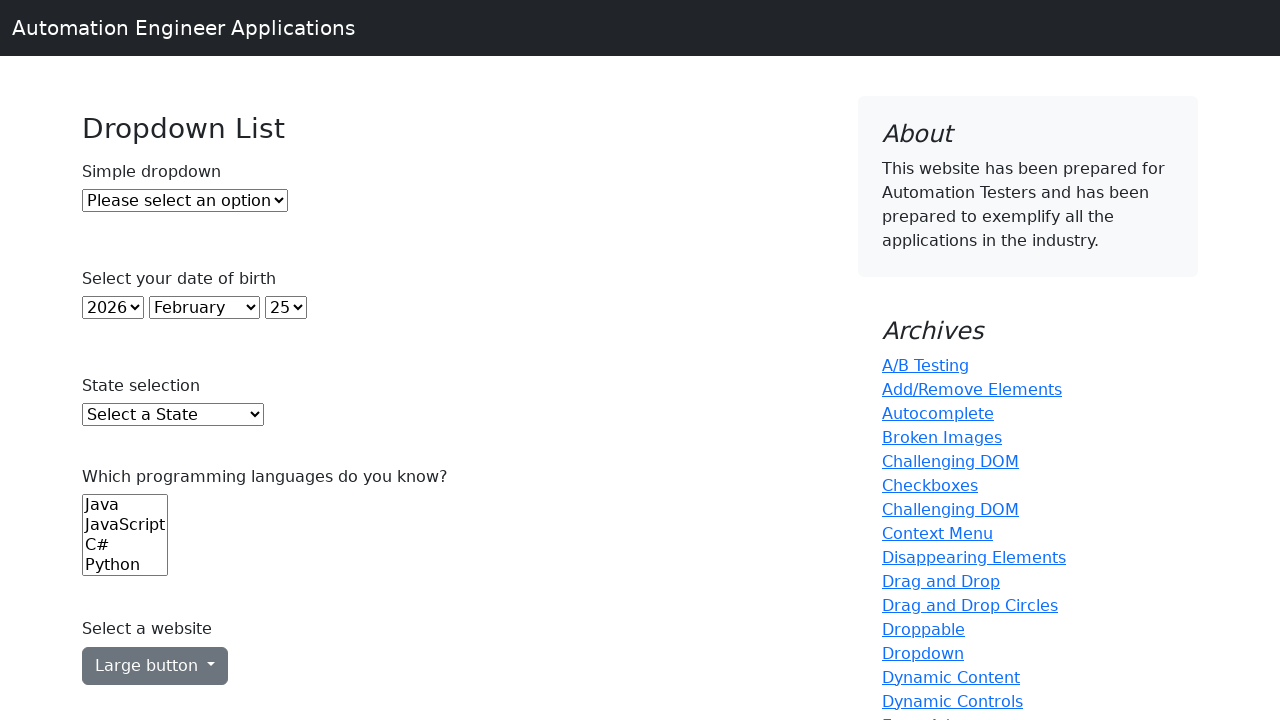

Located year dropdown element
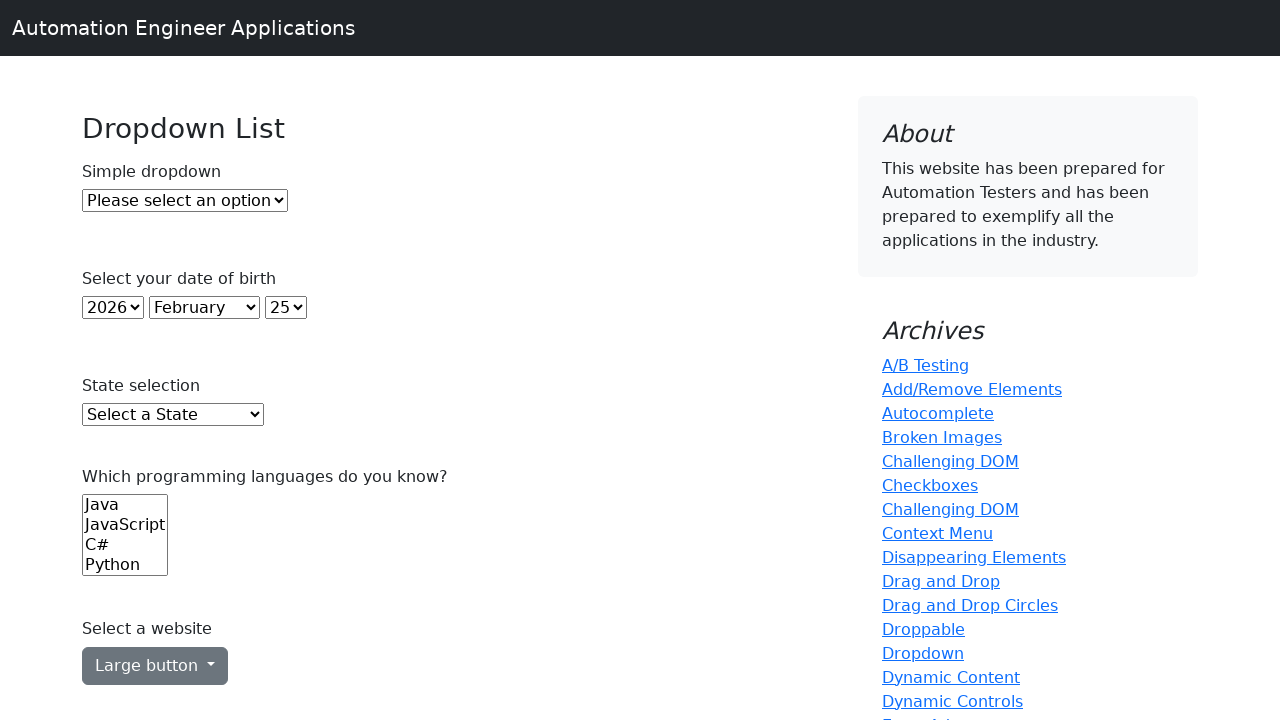

Selected first option (index 0) from year dropdown on select#year
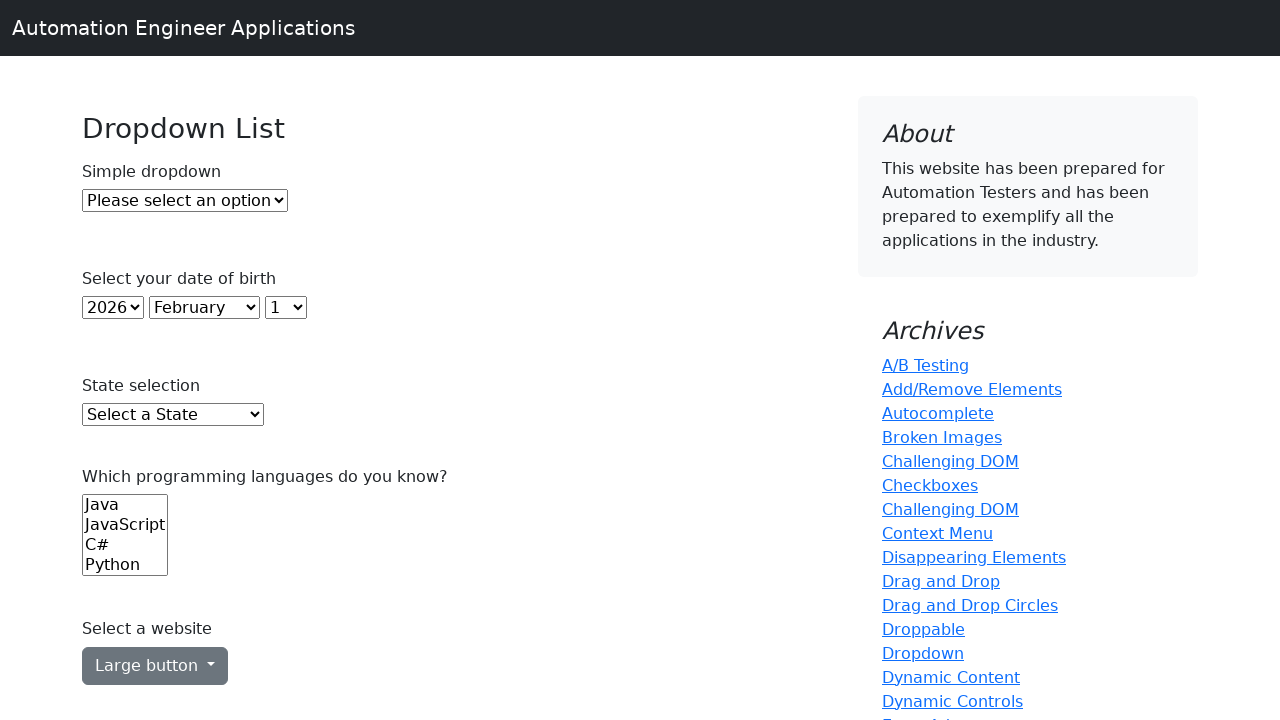

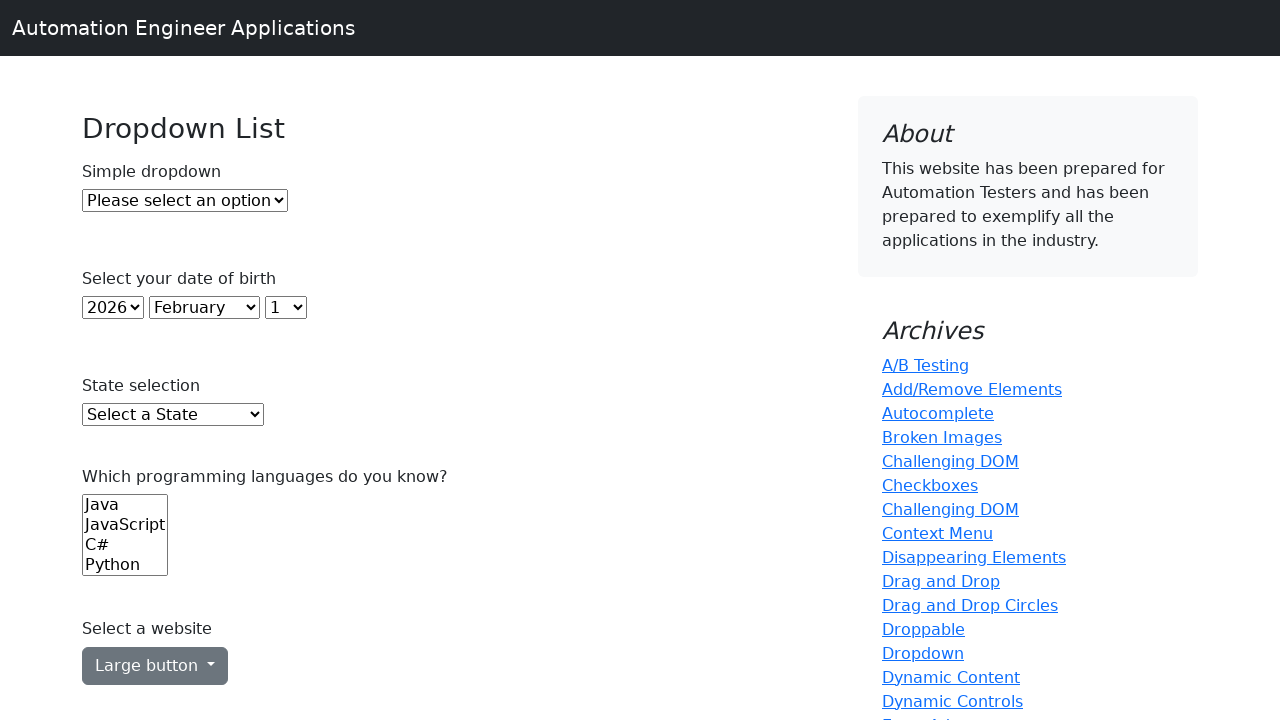